Tests dynamic loading by clicking a Start button and verifying that "Hello World!" text appears after loading completes (with sufficient wait time)

Starting URL: https://automationfc.github.io/dynamic-loading/

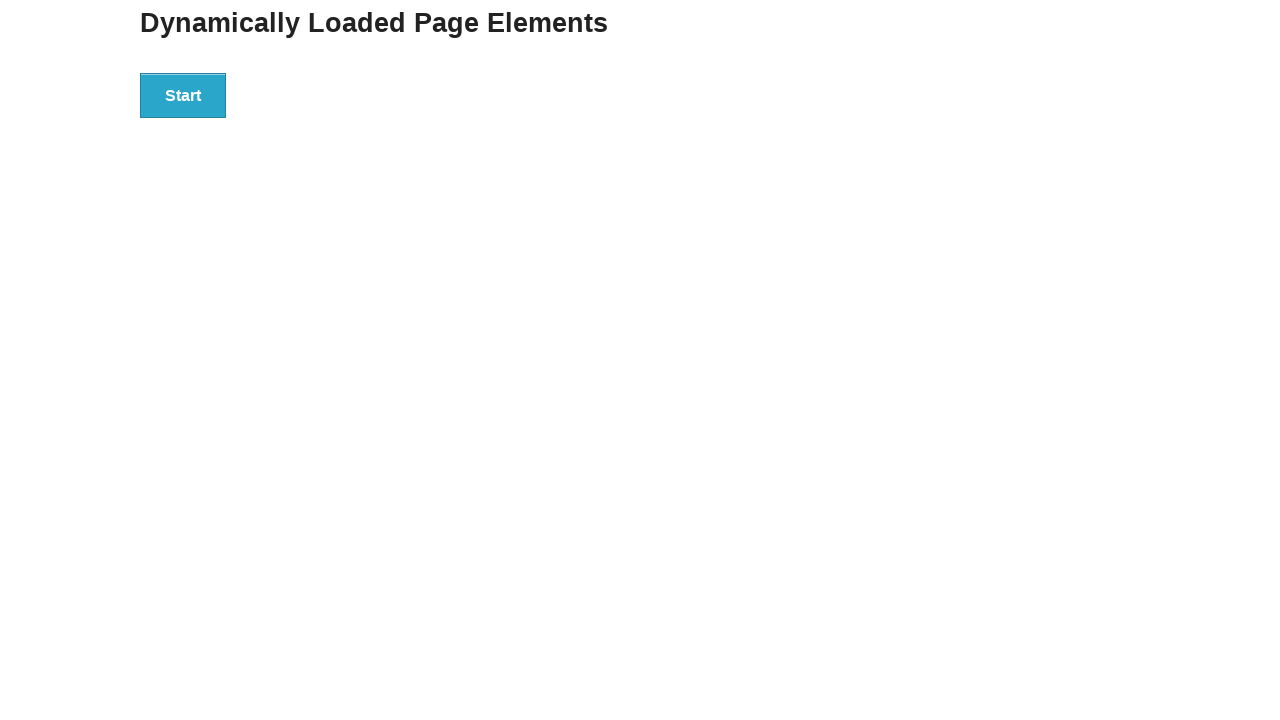

Clicked Start button to initiate dynamic loading at (183, 95) on div#start>button
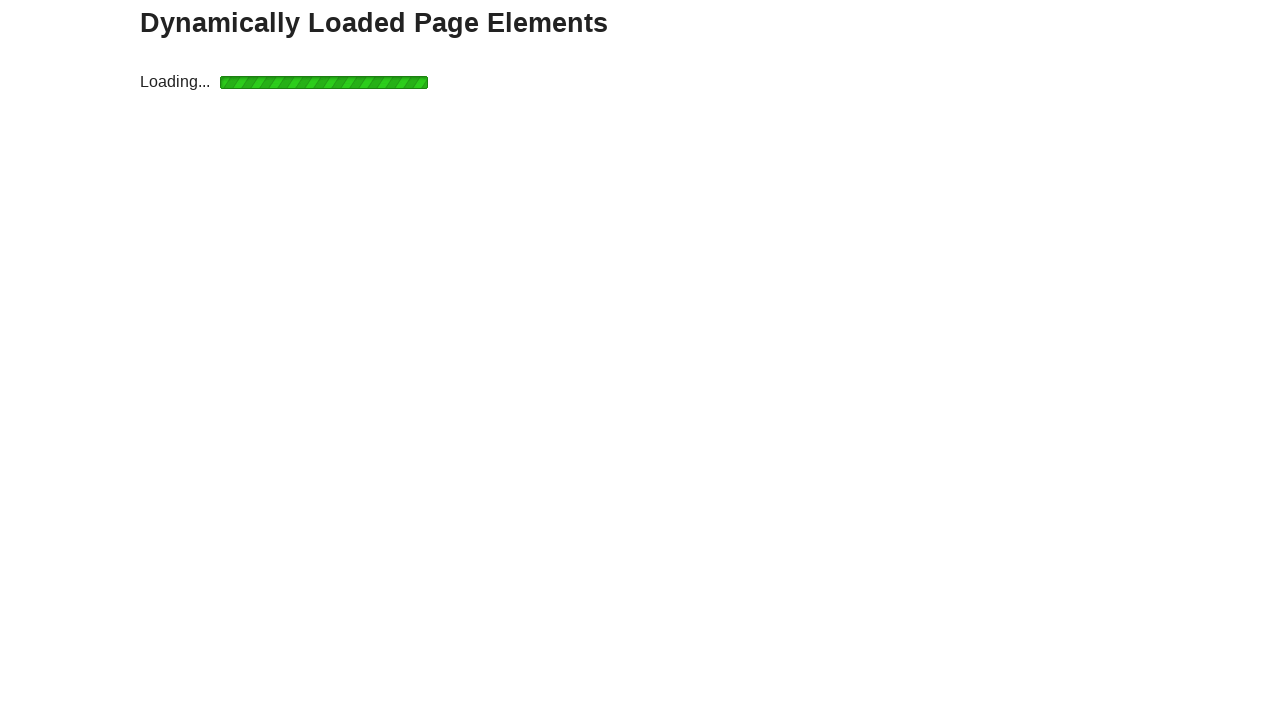

Waited for finish text to appear after loading completes
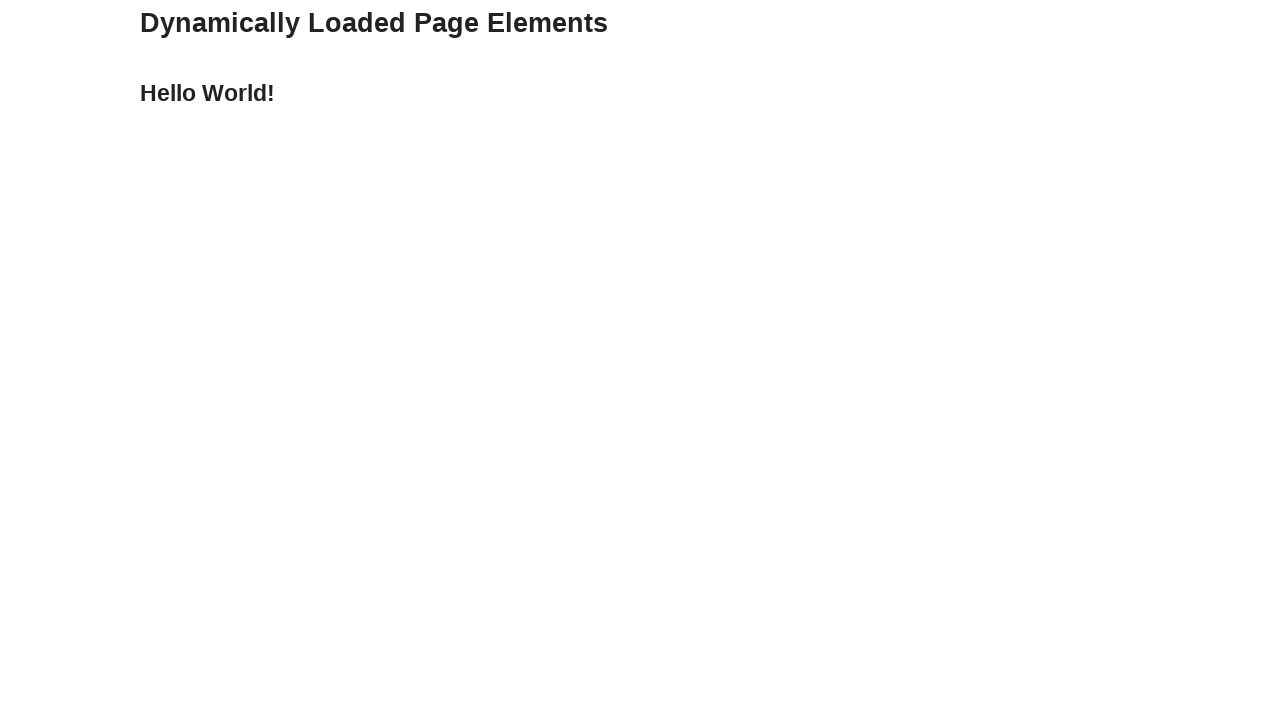

Verified that 'Hello World!' text is displayed
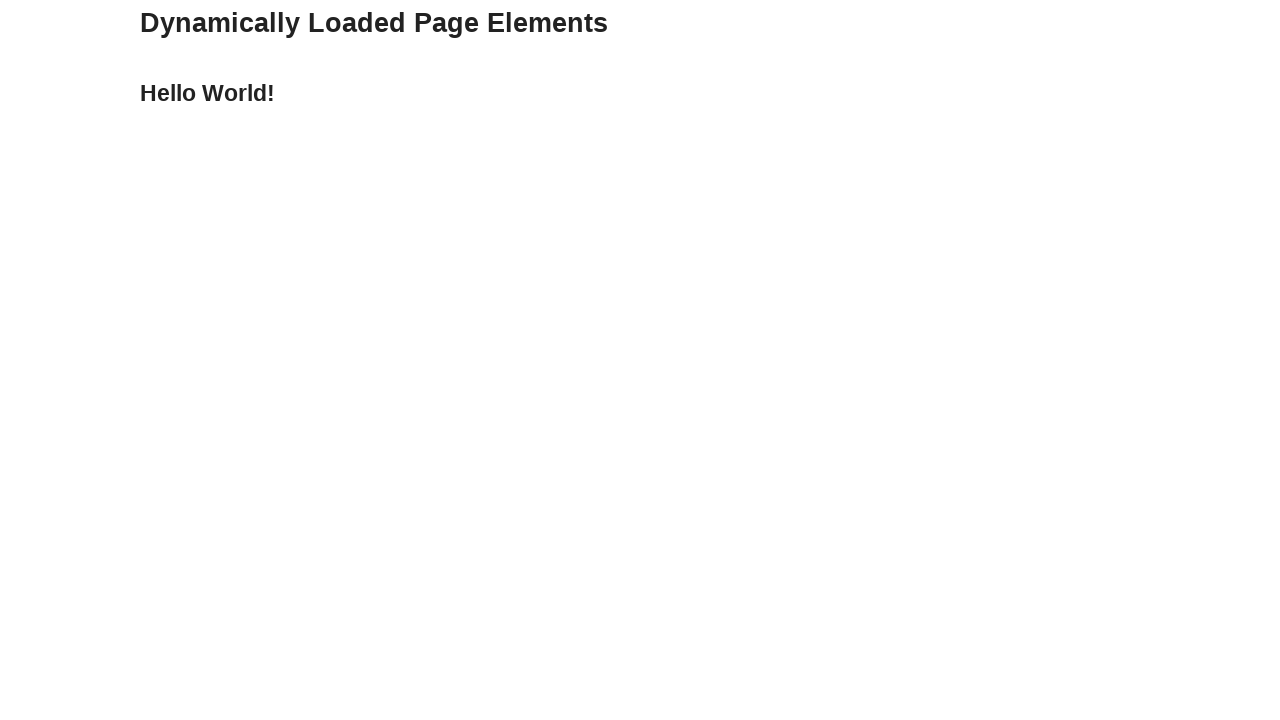

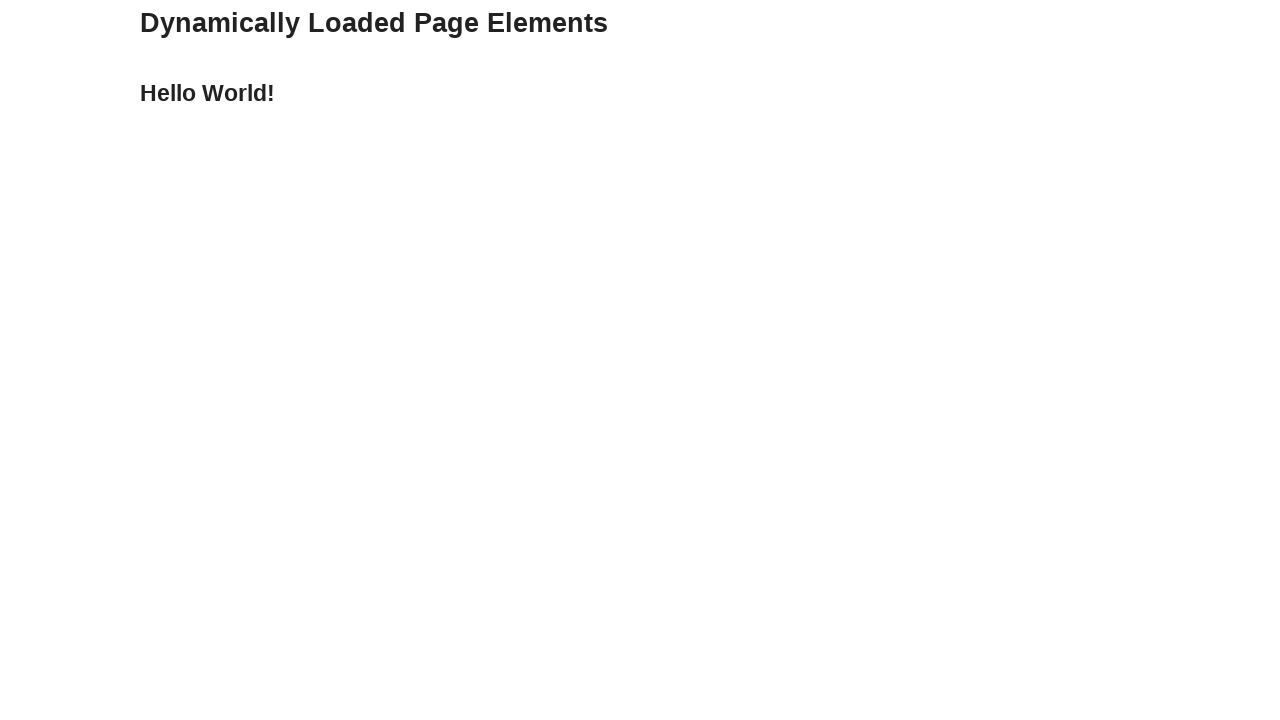